Fills out a student registration practice form with personal details including name, email, gender, mobile number, date of birth, subjects, hobbies, and address, then verifies the submitted data appears correctly in the confirmation modal.

Starting URL: https://demoqa.com/automation-practice-form

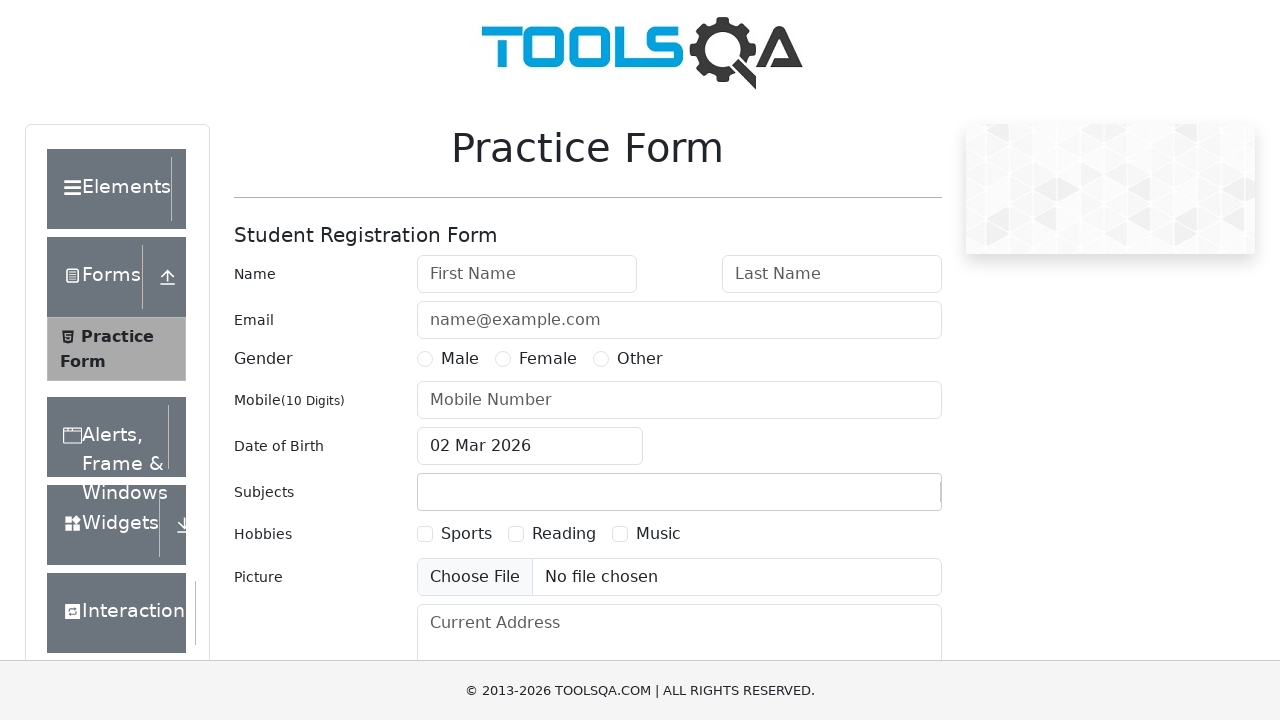

Scrolled down 300px to view form better
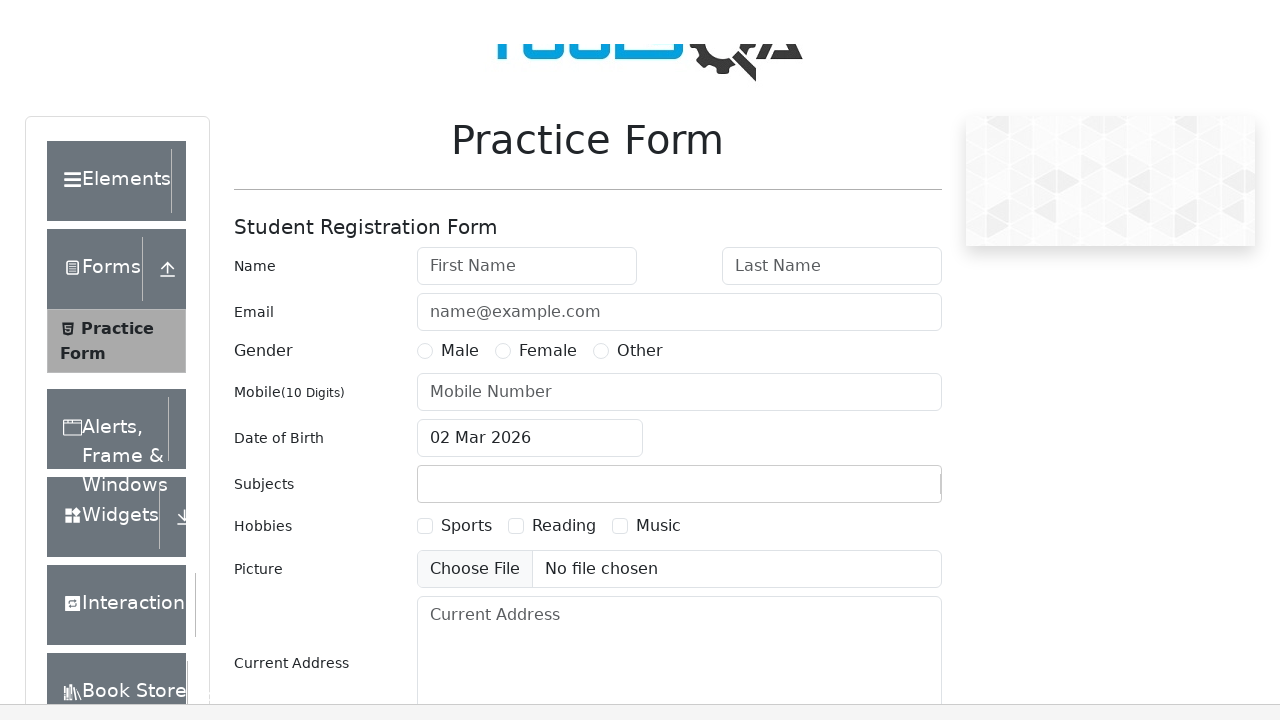

Filled first name with 'Michael' on #firstName
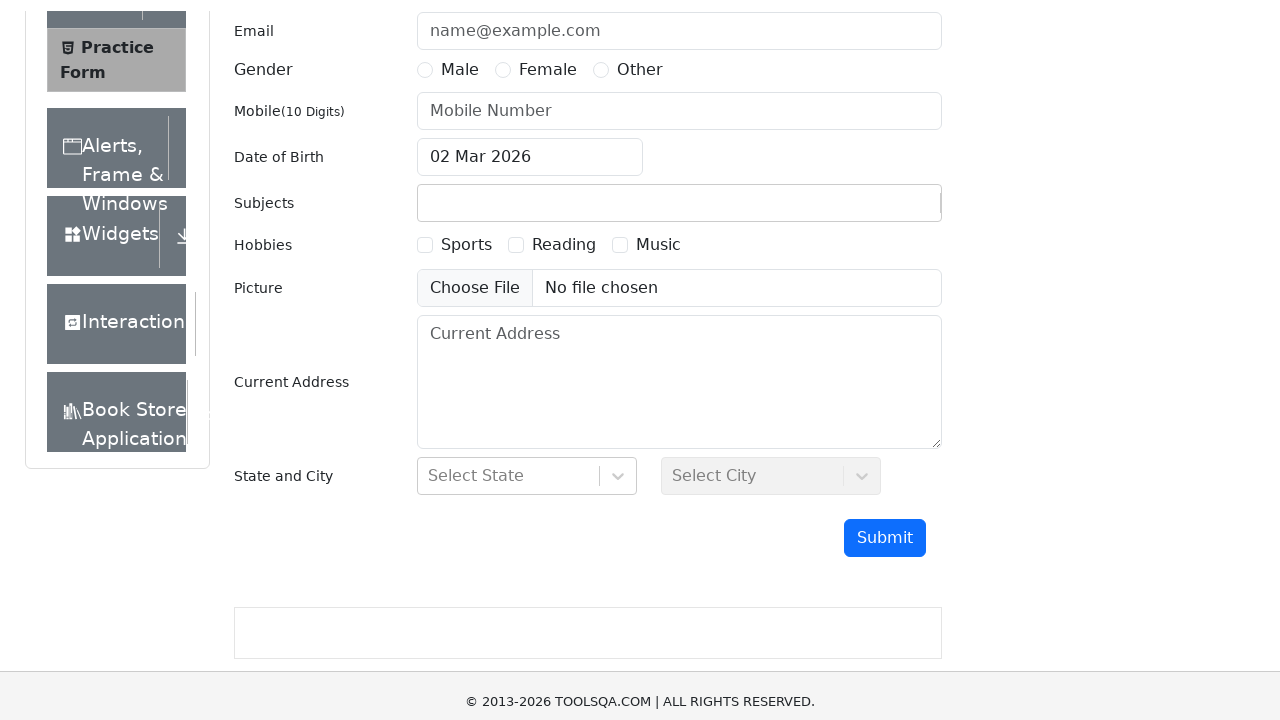

Filled last name with 'Thompson' on #lastName
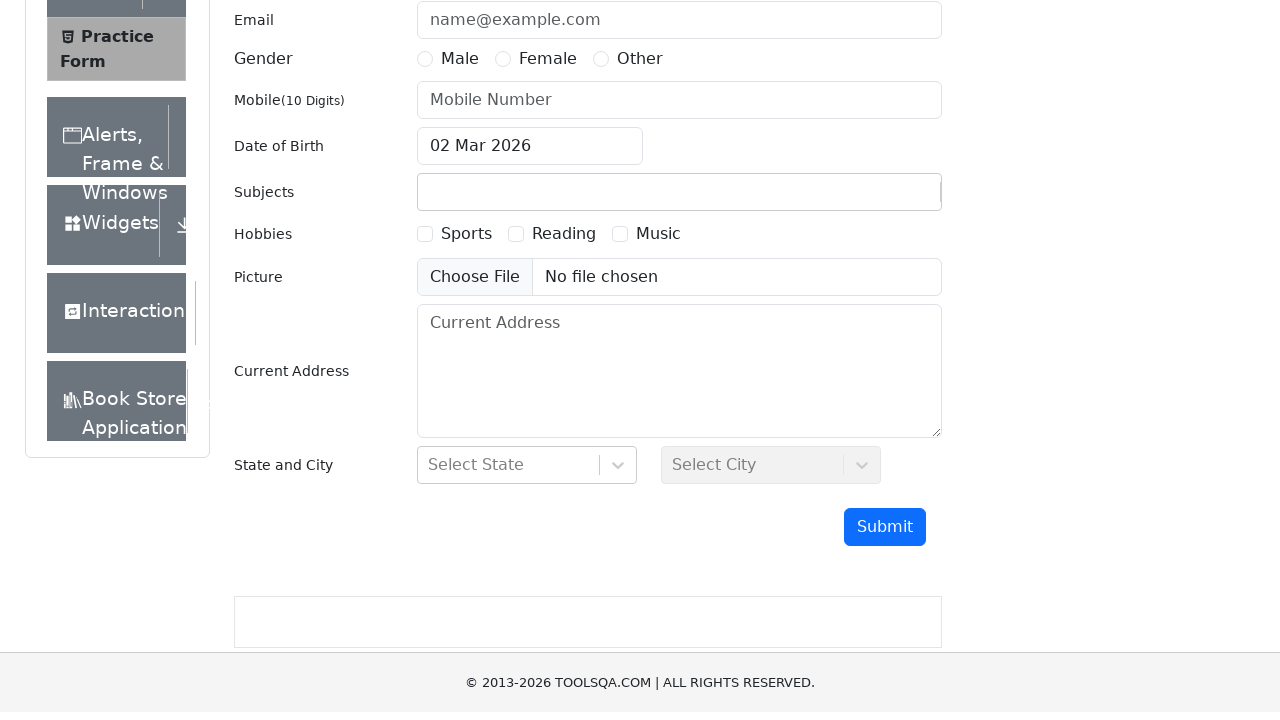

Filled email with 'michael.thompson@example.com' on #userEmail
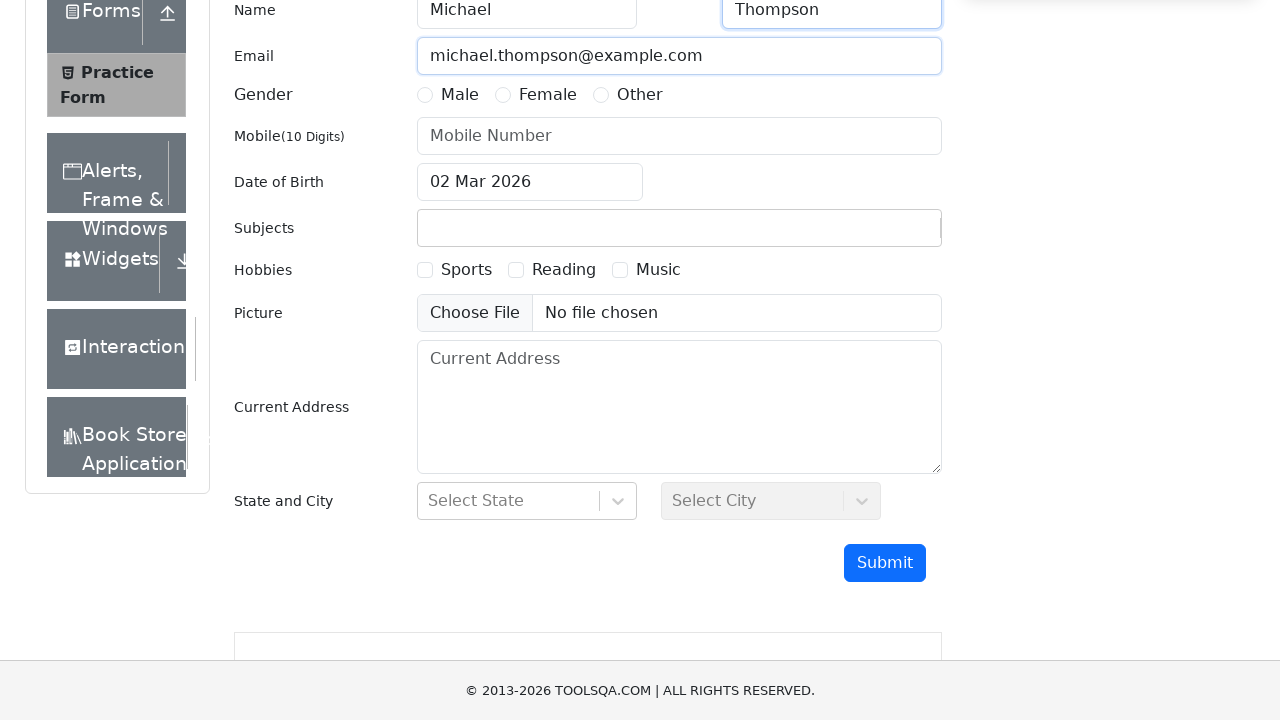

Selected Male gender at (460, 95) on label[for='gender-radio-1']
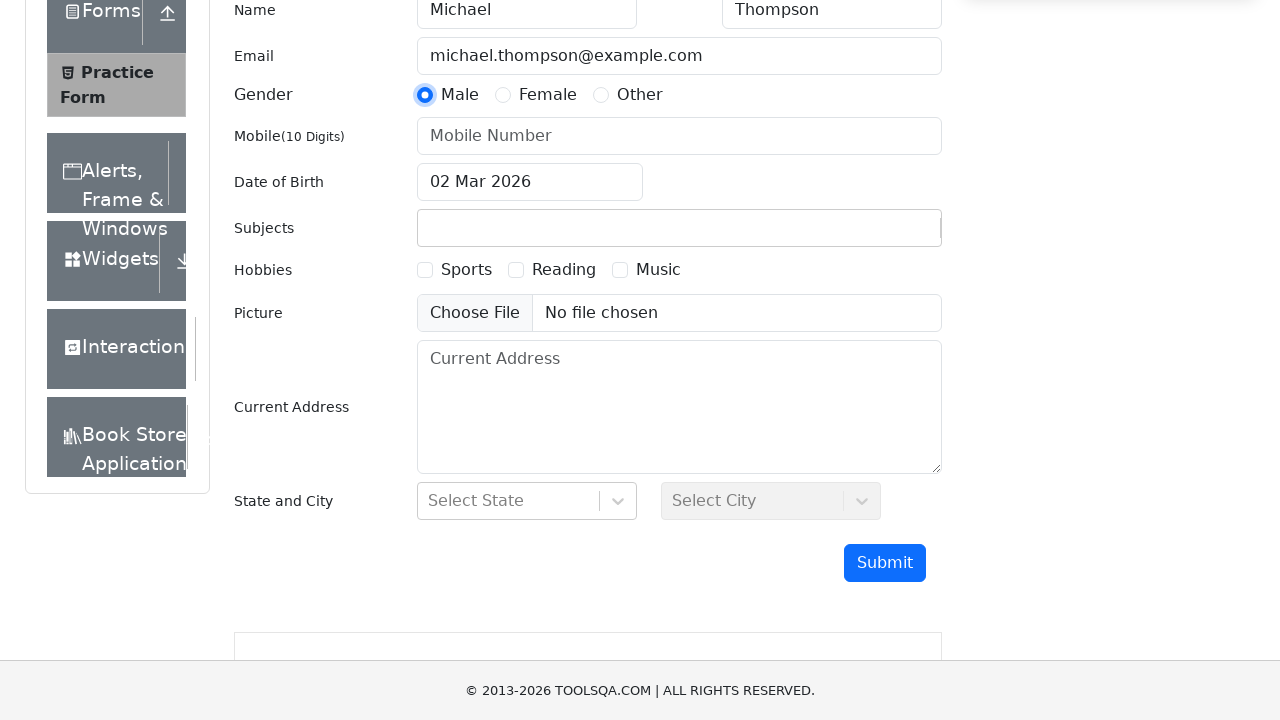

Filled mobile number with '5551234567' on #userNumber
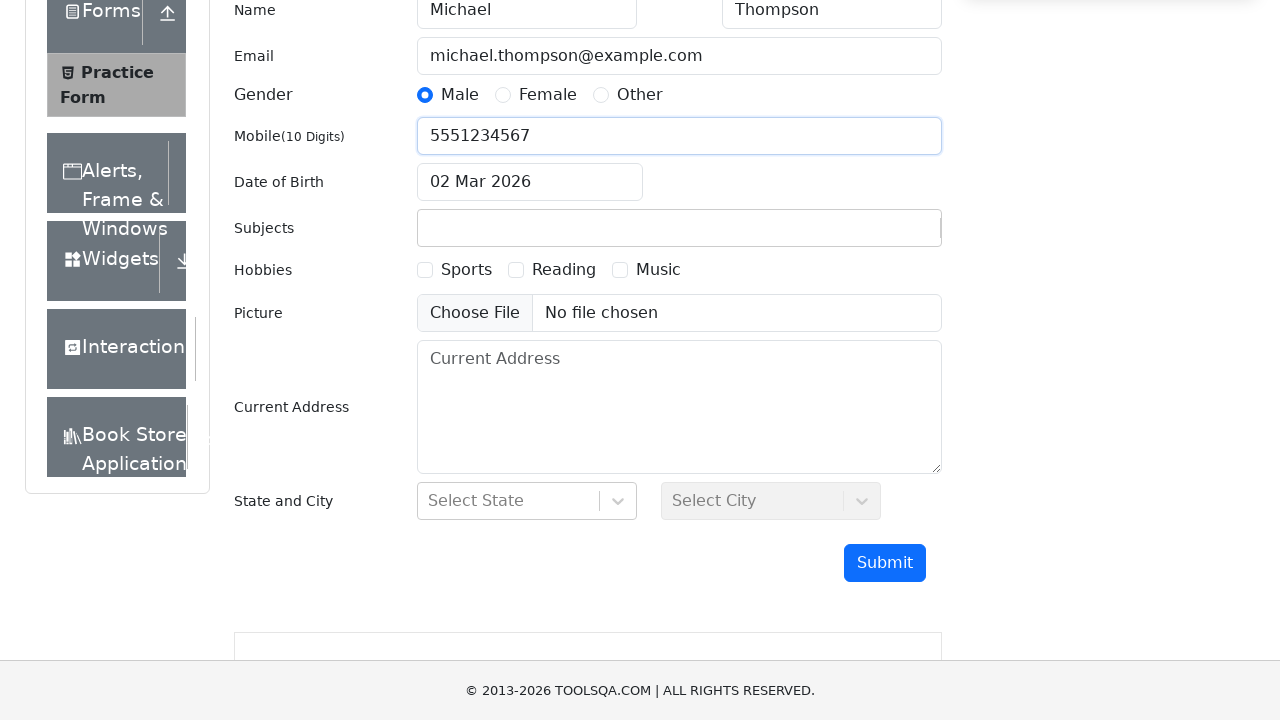

Clicked date of birth input to open date picker at (530, 182) on #dateOfBirthInput
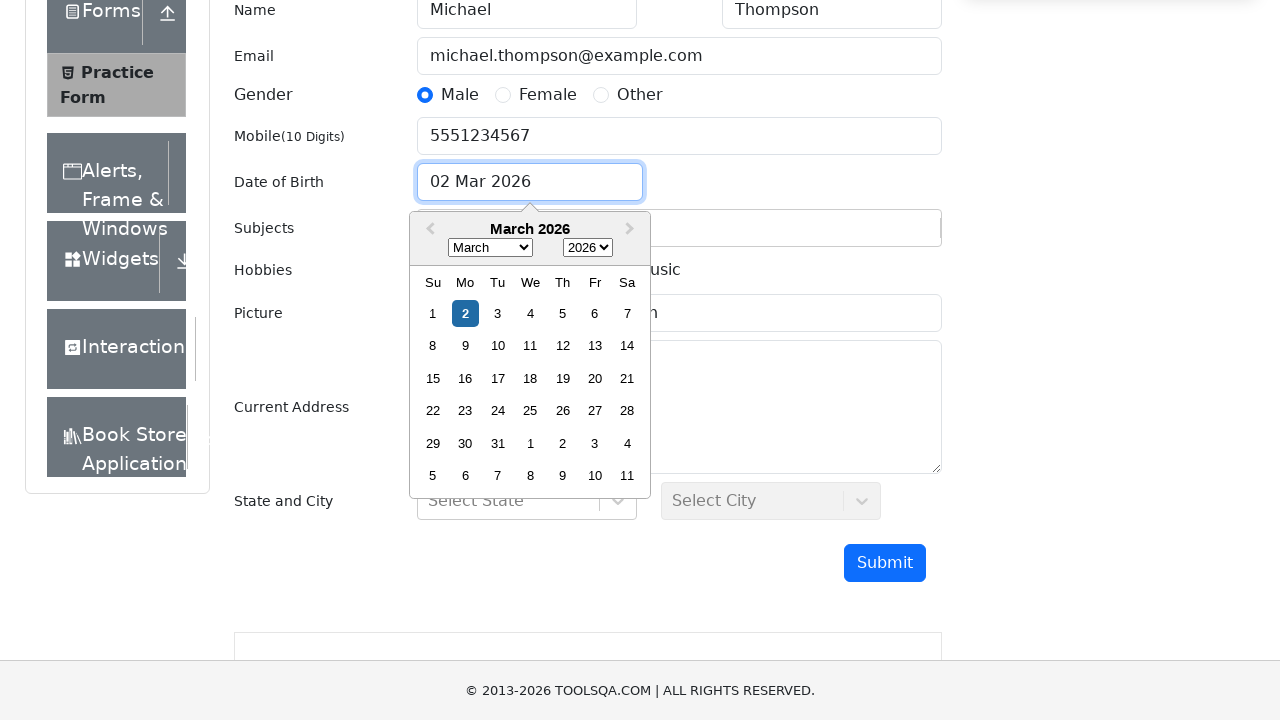

Selected March from month dropdown on .react-datepicker__month-select
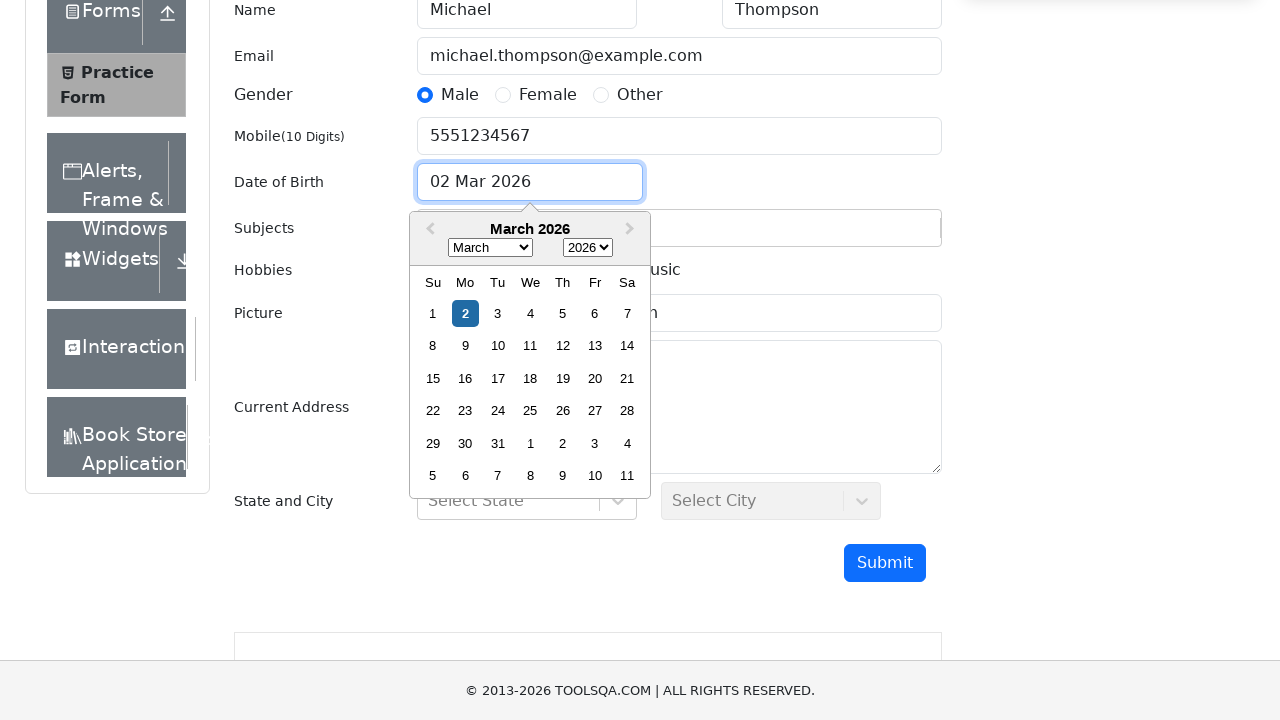

Selected 1995 from year dropdown on .react-datepicker__year-select
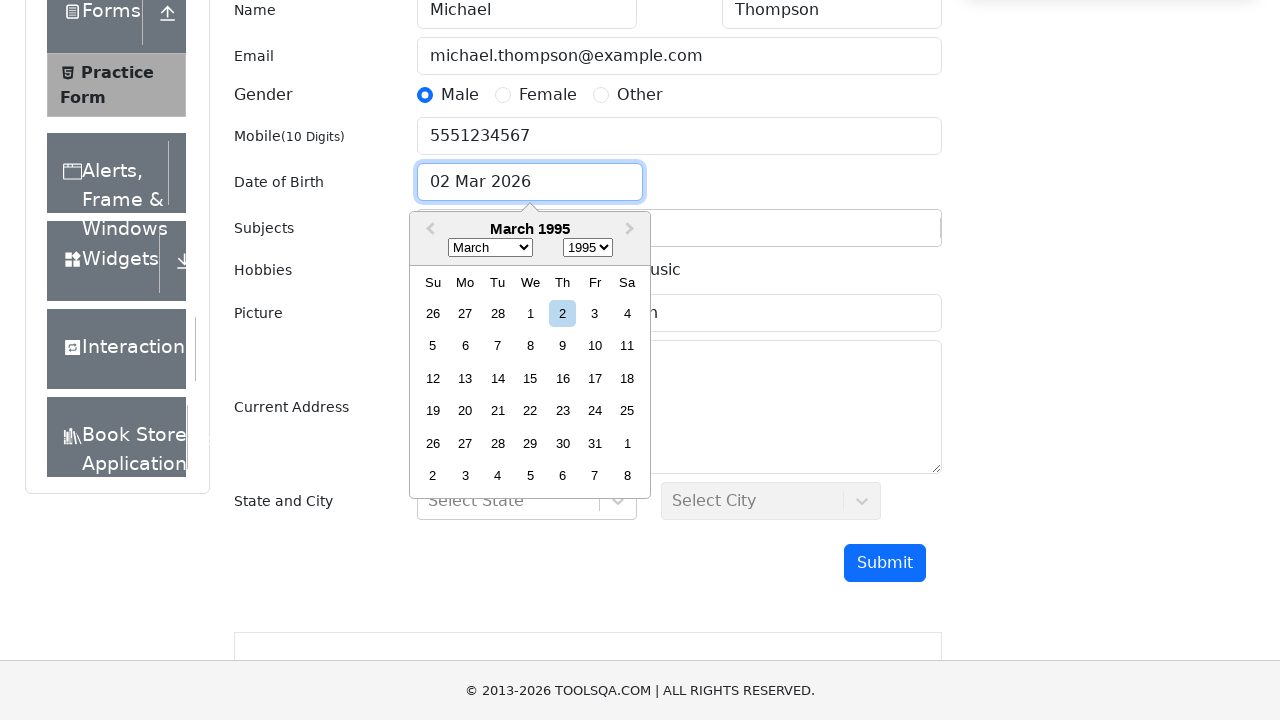

Selected 15th day from calendar at (530, 378) on xpath=//div[contains(@class,'react-datepicker__day') and not(contains(@class,'ou
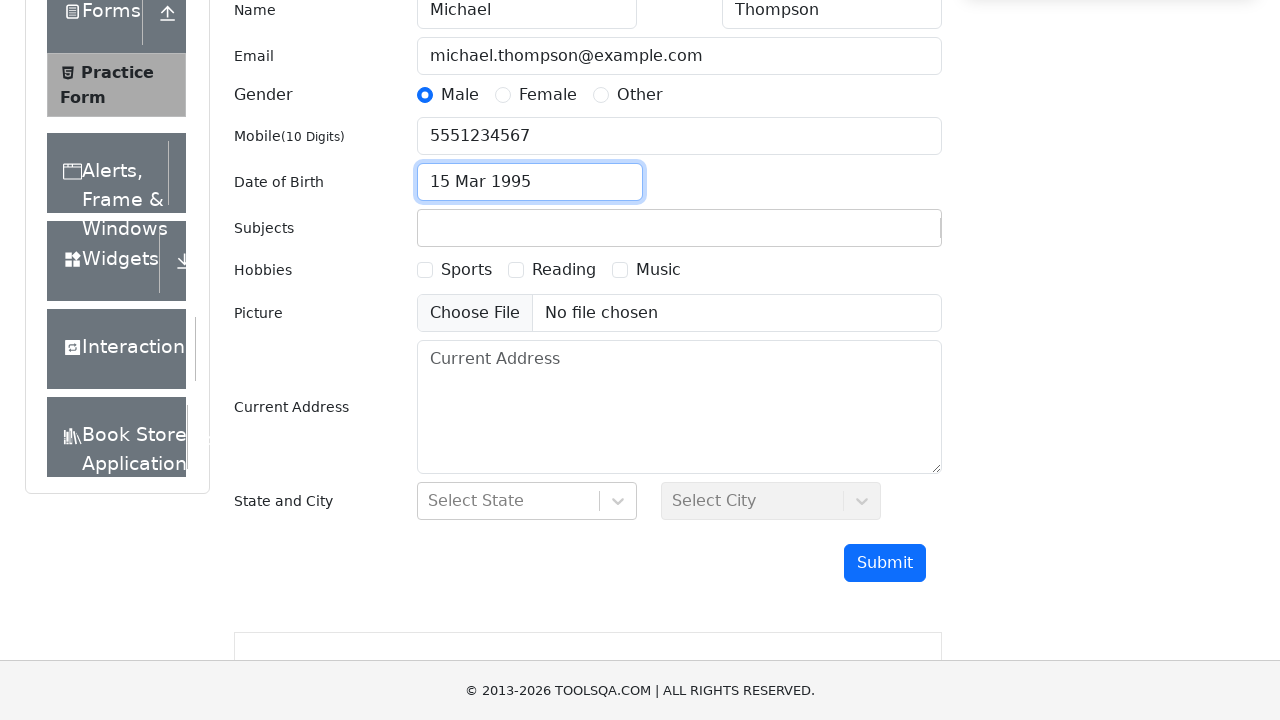

Filled subjects input with 'Maths' on #subjectsInput
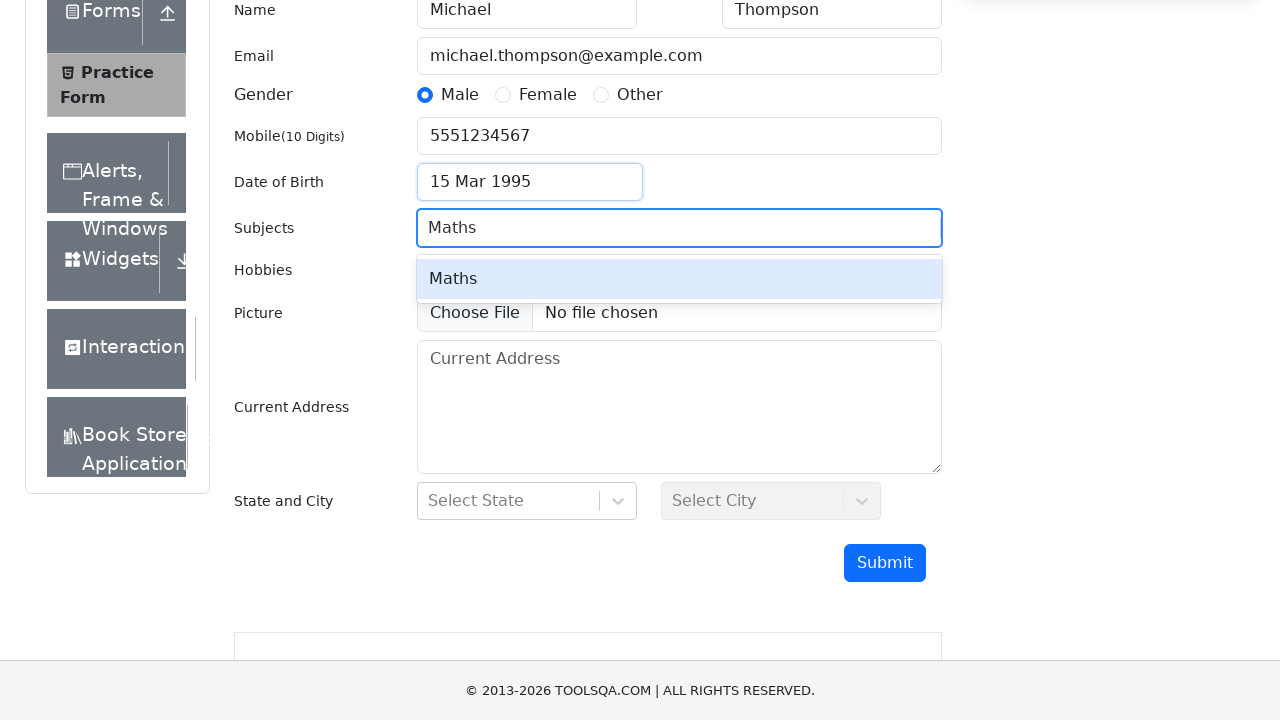

Pressed Tab to confirm Maths subject selection on #subjectsInput
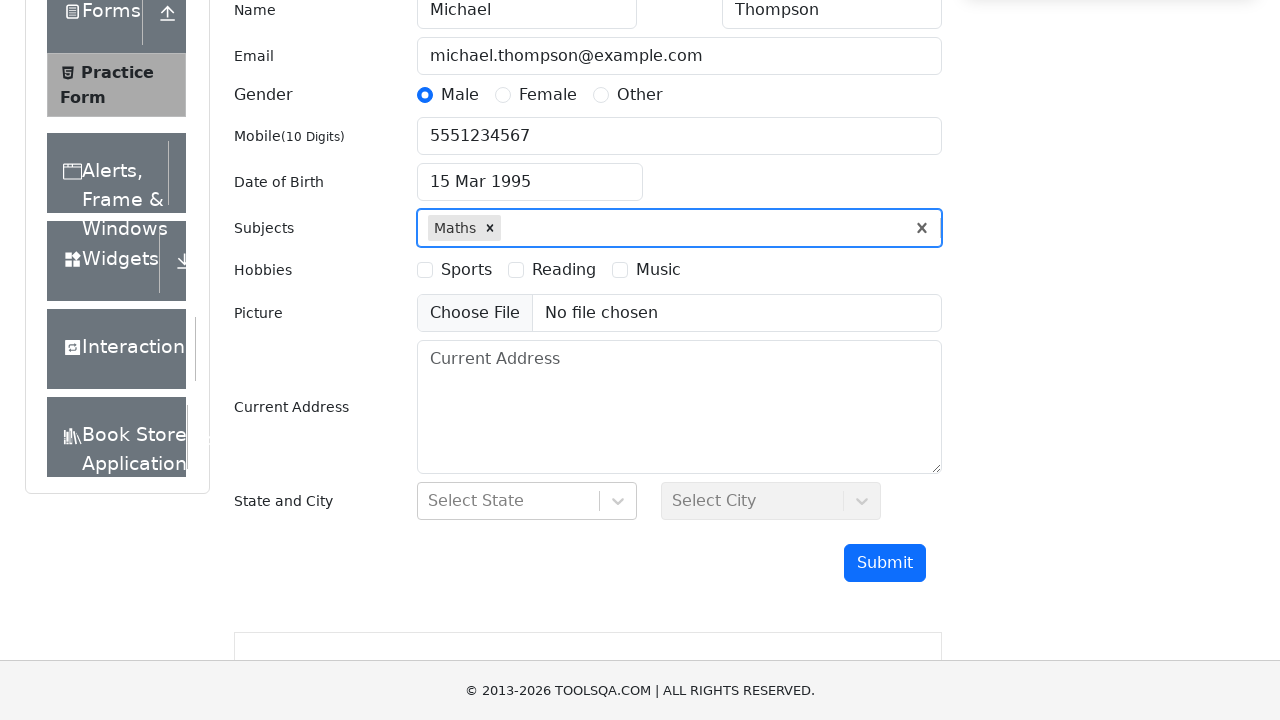

Filled subjects input with 'Physics' on #subjectsInput
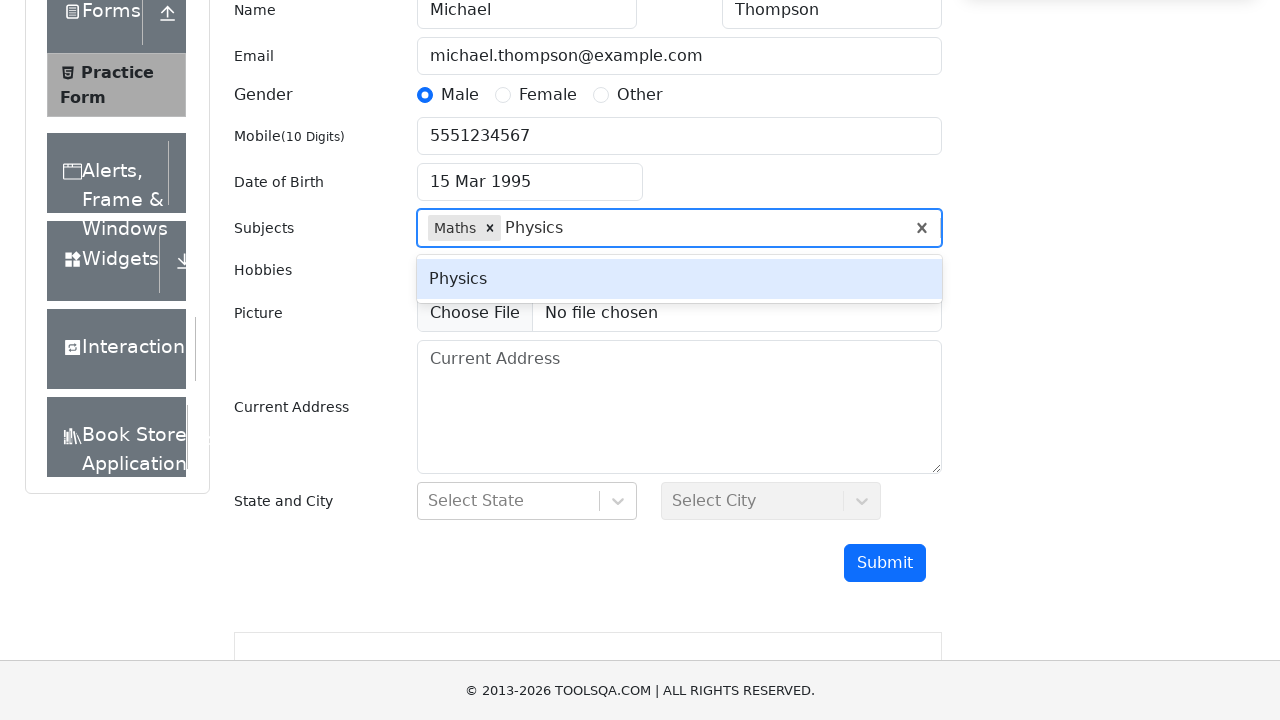

Pressed Tab to confirm Physics subject selection on #subjectsInput
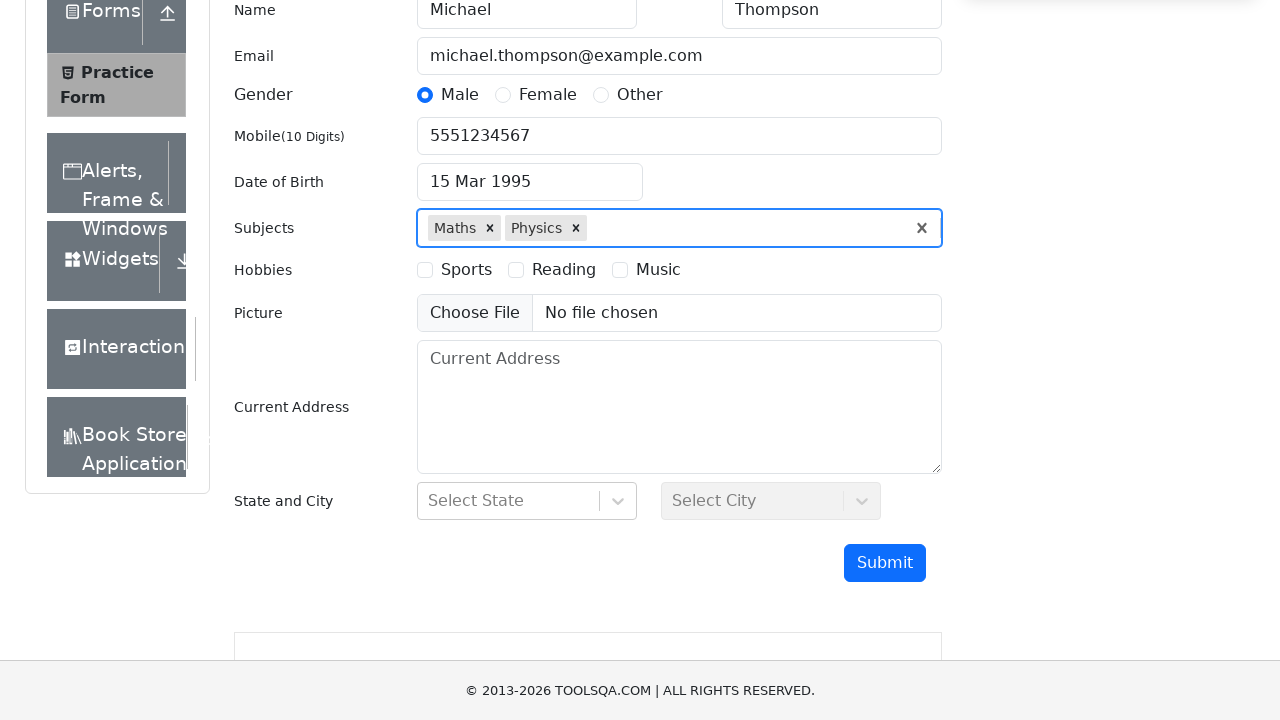

Scrolled down 300px to view hobbies and address sections
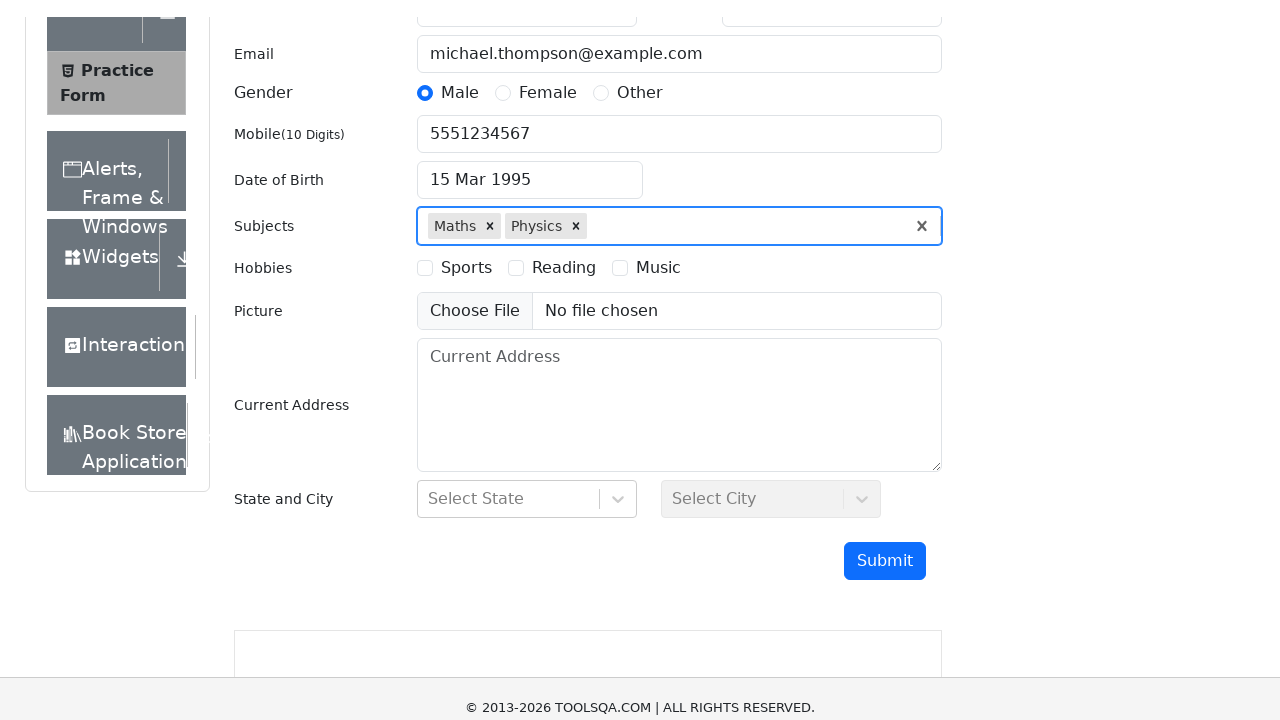

Selected Sports hobby at (466, 206) on label[for='hobbies-checkbox-1']
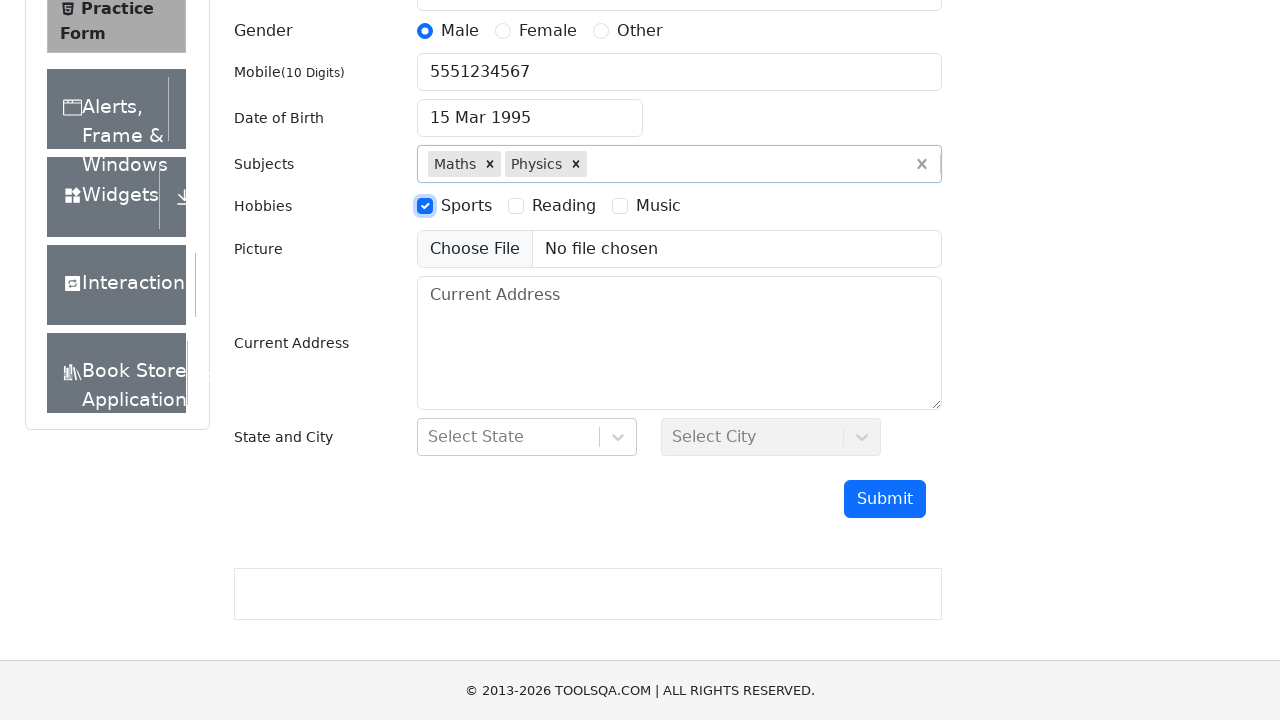

Selected Reading hobby at (564, 206) on label[for='hobbies-checkbox-2']
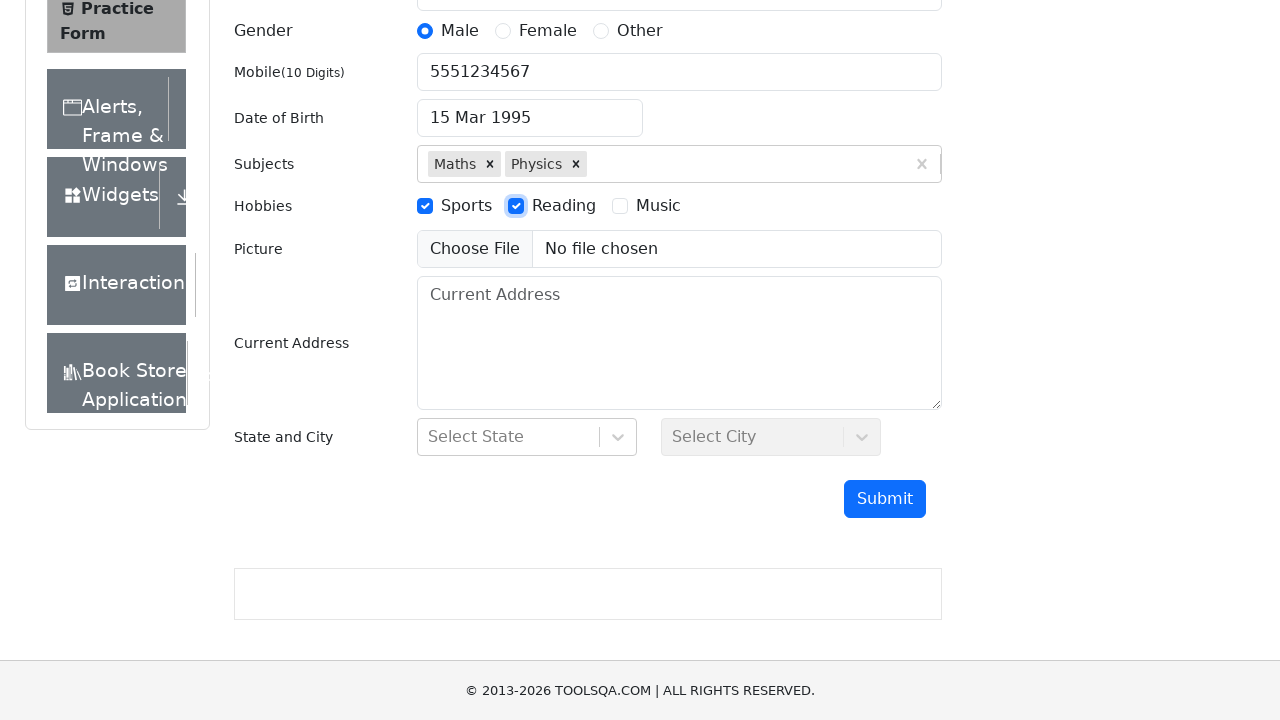

Filled current address with '123 Oak Street, Apartment 4B' on #currentAddress
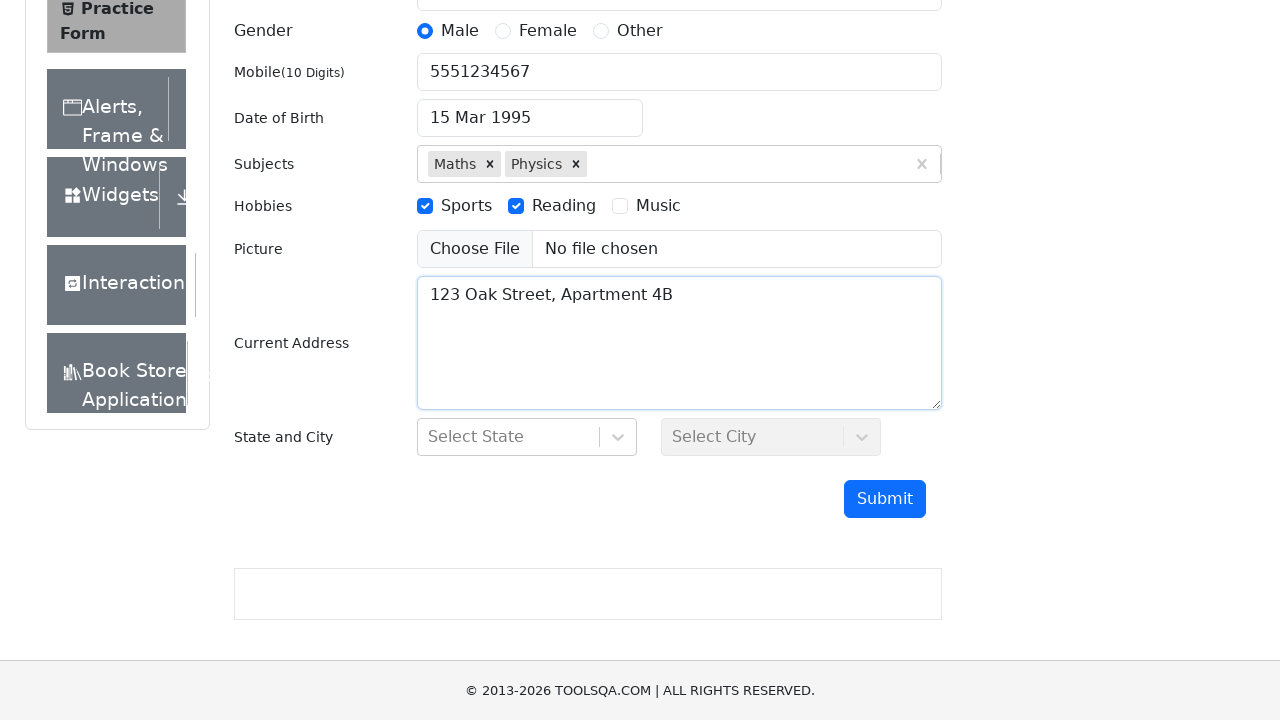

Filled state input with 'NCR' on #react-select-3-input
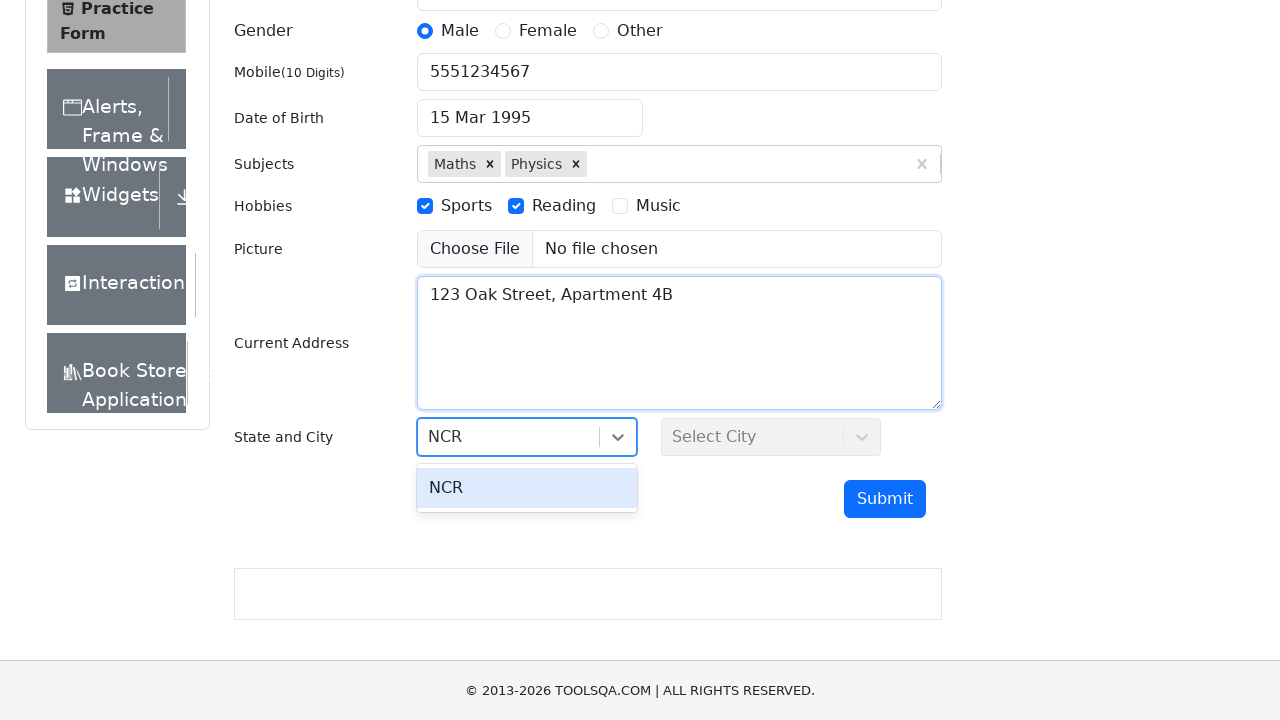

Pressed Enter to confirm NCR state selection on #react-select-3-input
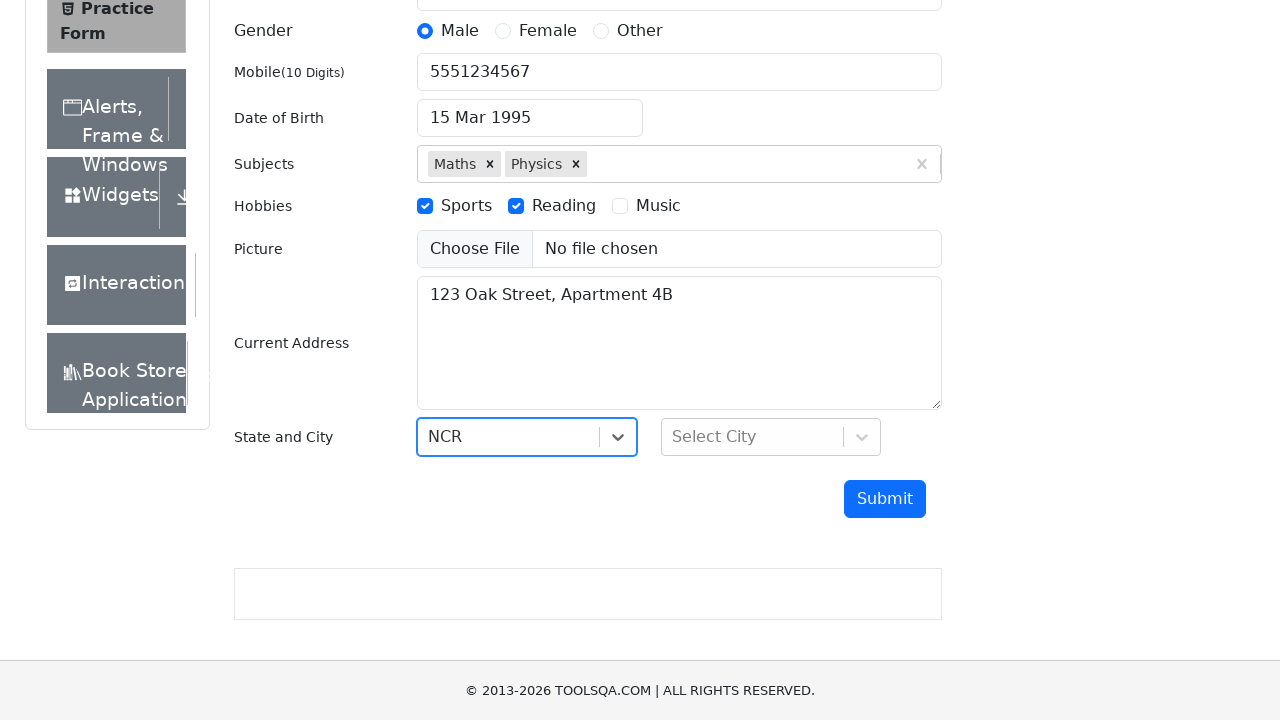

Filled city input with 'Delhi' on #react-select-4-input
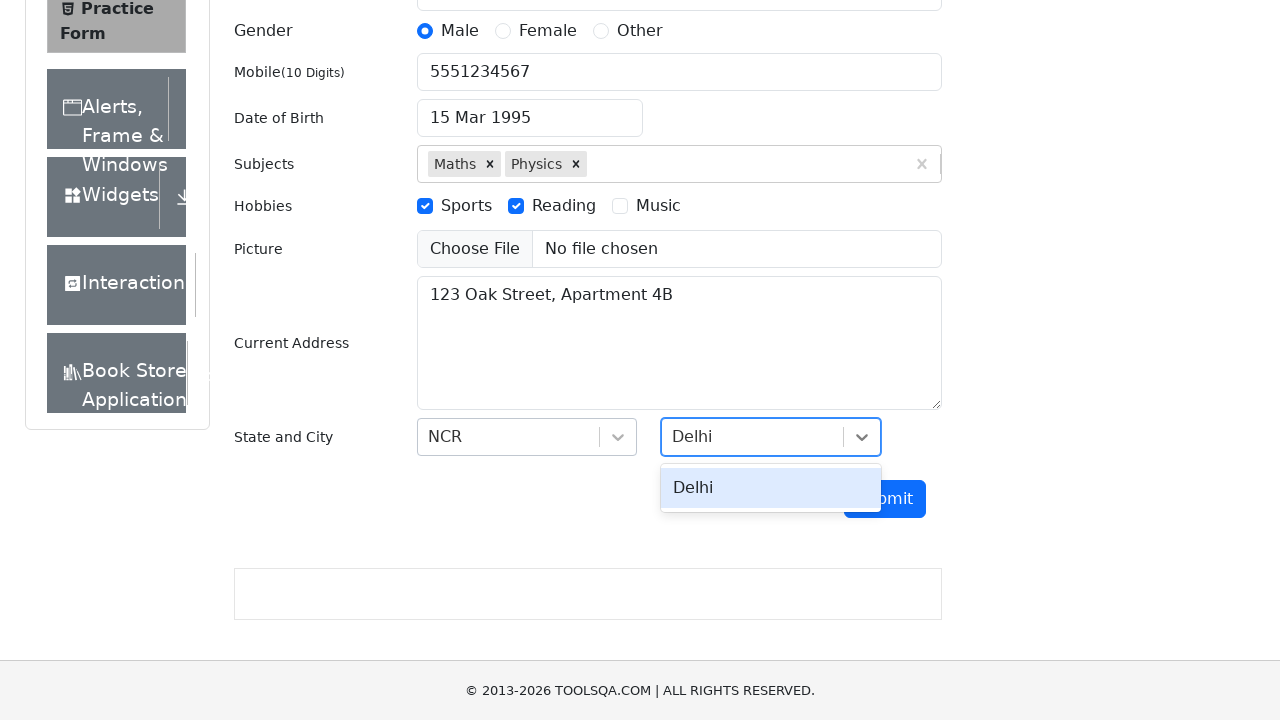

Pressed Enter to confirm Delhi city selection on #react-select-4-input
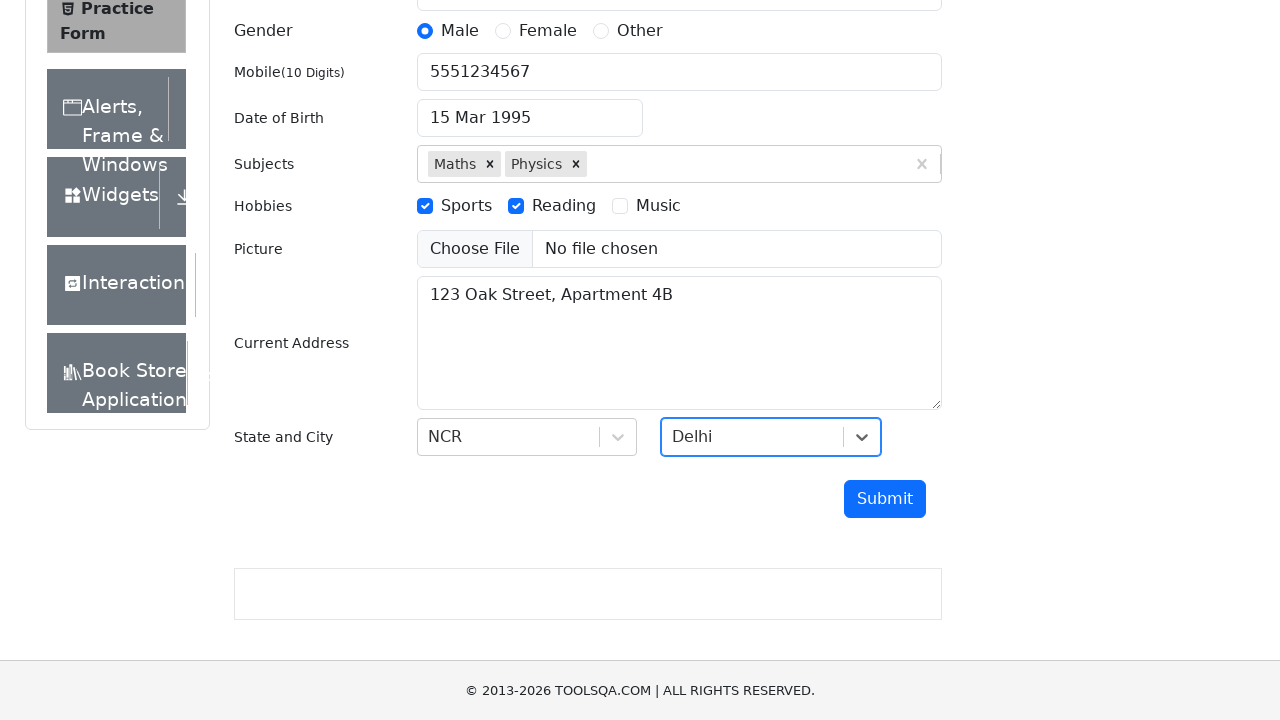

Scrolled down 300px to view submit button
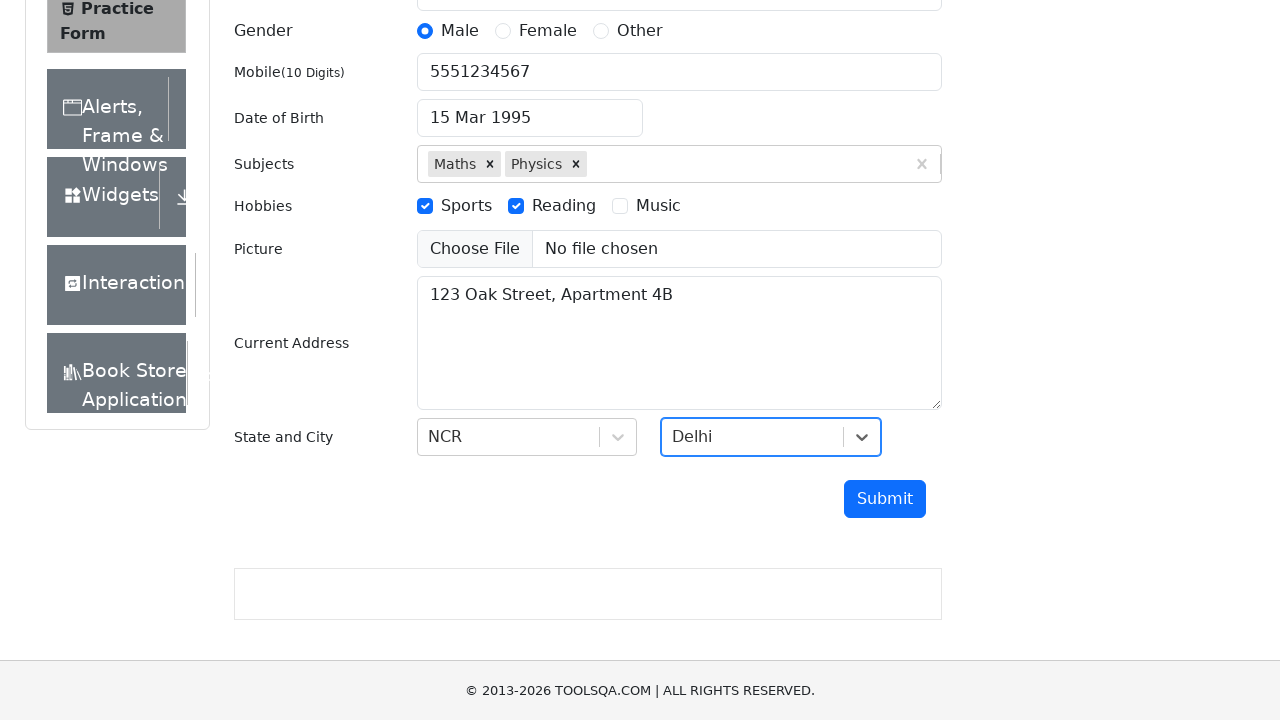

Clicked submit button to submit the form at (885, 499) on #submit
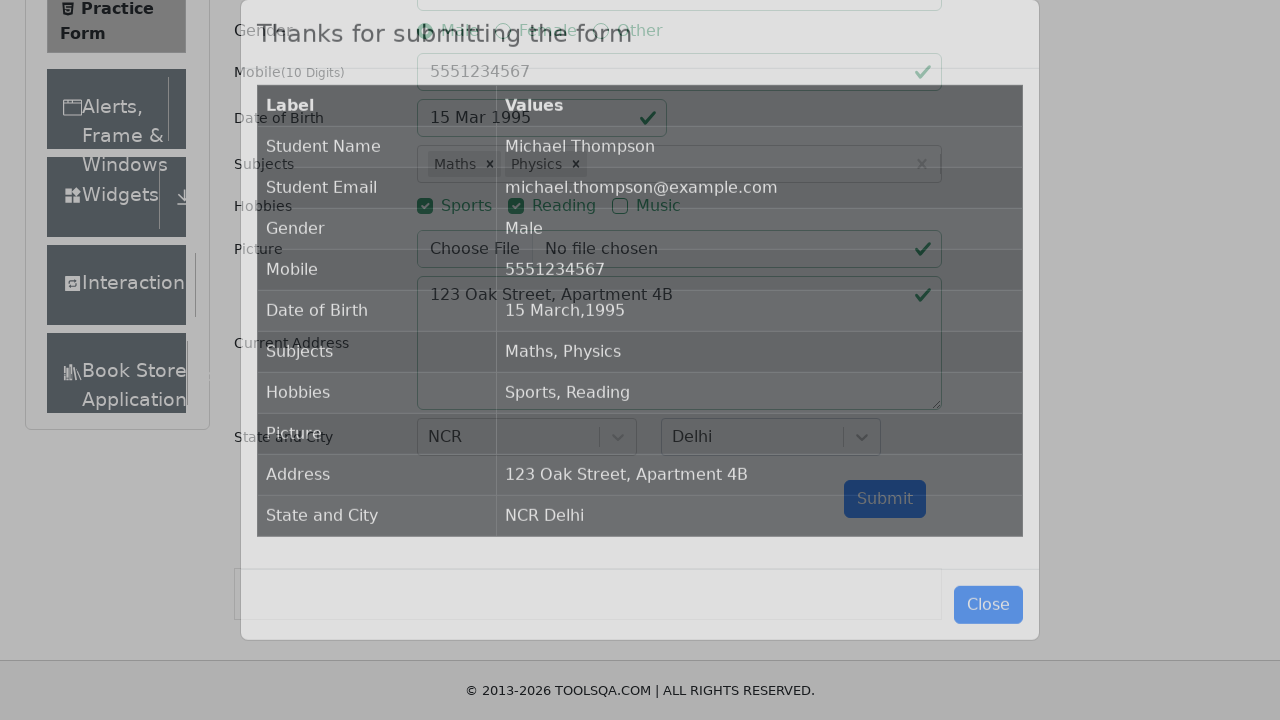

Confirmation modal appeared with submitted student data
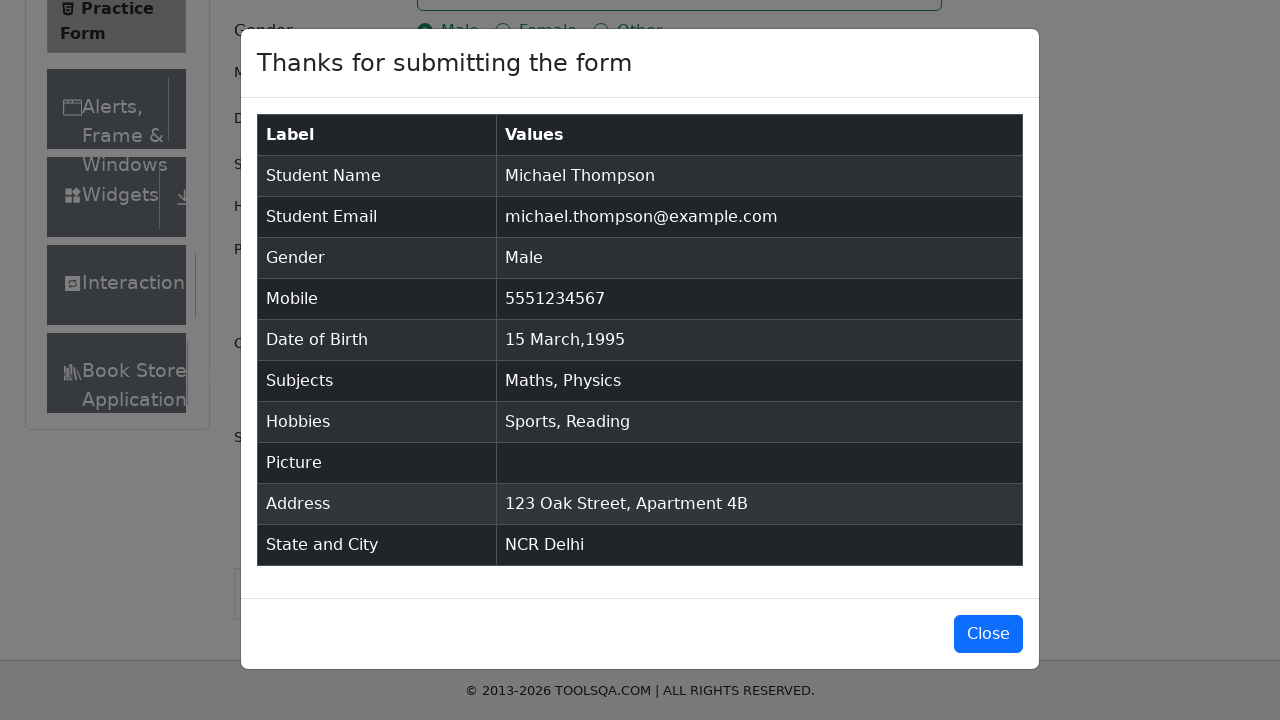

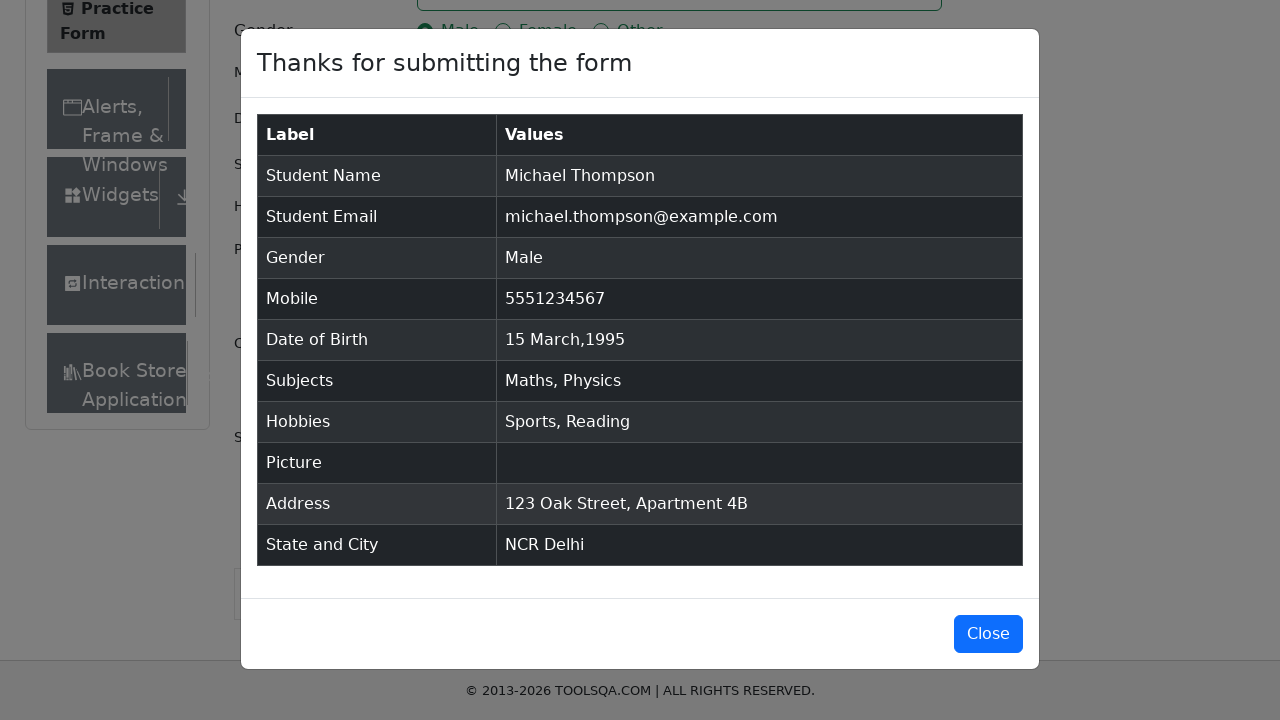